Tests browser window resizing by setting the viewport to 800x480 dimensions after the page loads

Starting URL: http://openclinic.sourceforge.net/openclinic/home/index.php

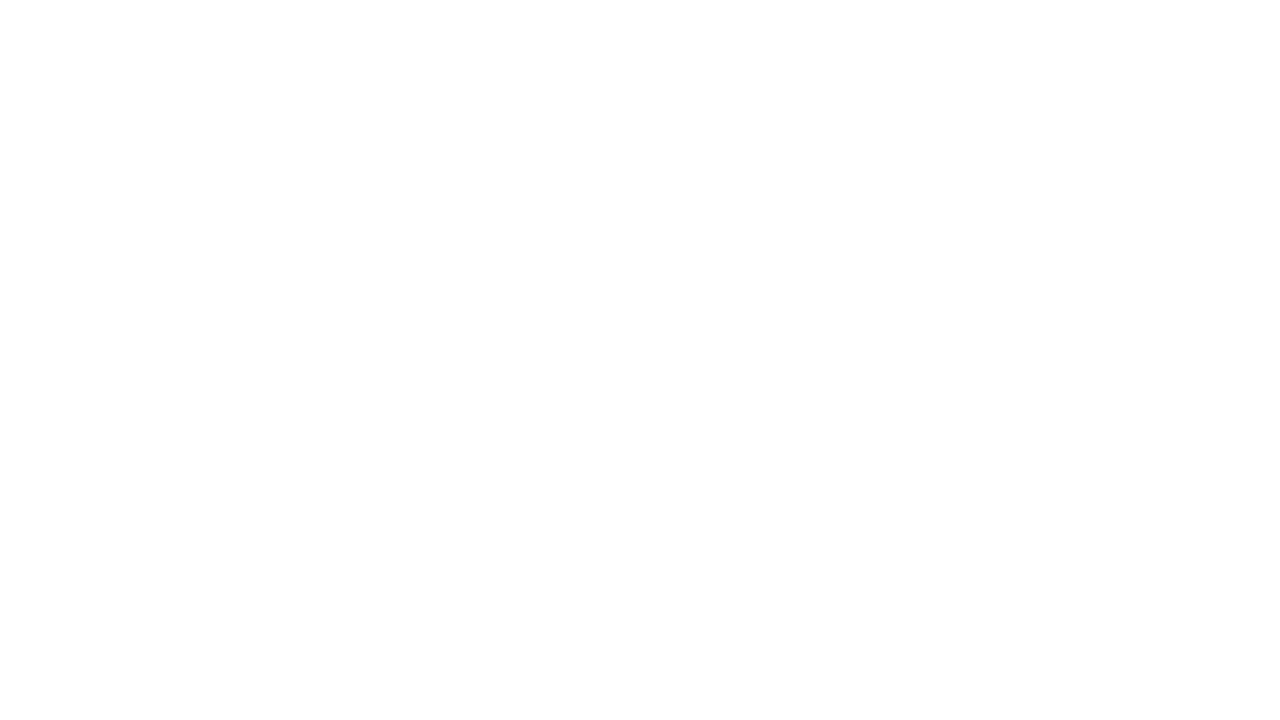

Set viewport size to 800x480 pixels
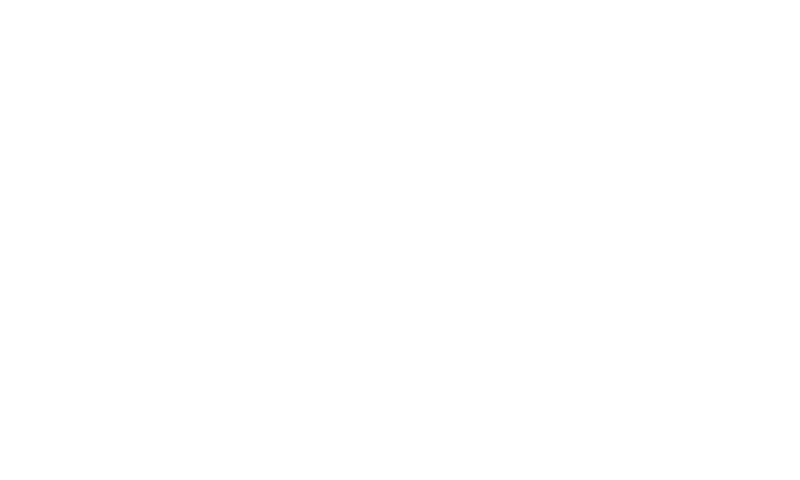

Page DOM content fully loaded after viewport resize
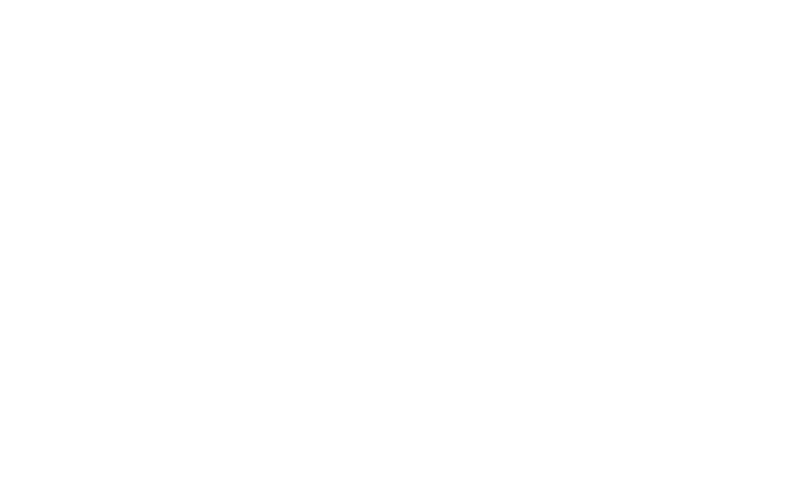

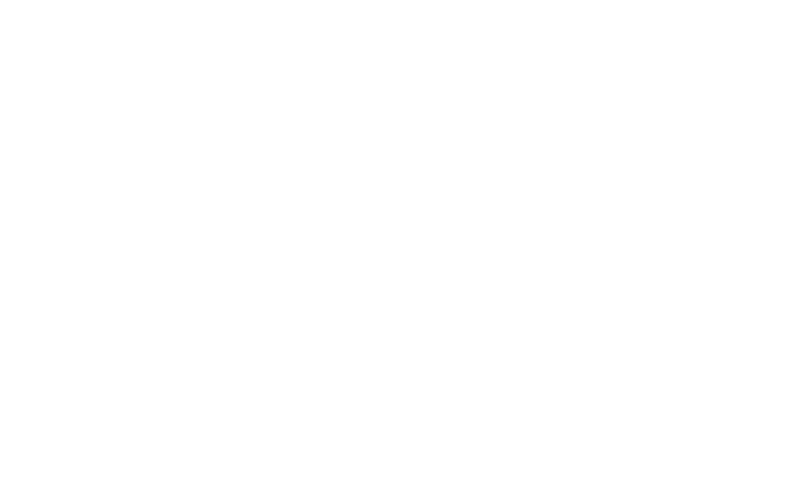